Tests nested iframe interaction by filling a text field in frame 3 and checking a checkbox in a nested child frame

Starting URL: https://ui.vision/demo/webtest/frames/

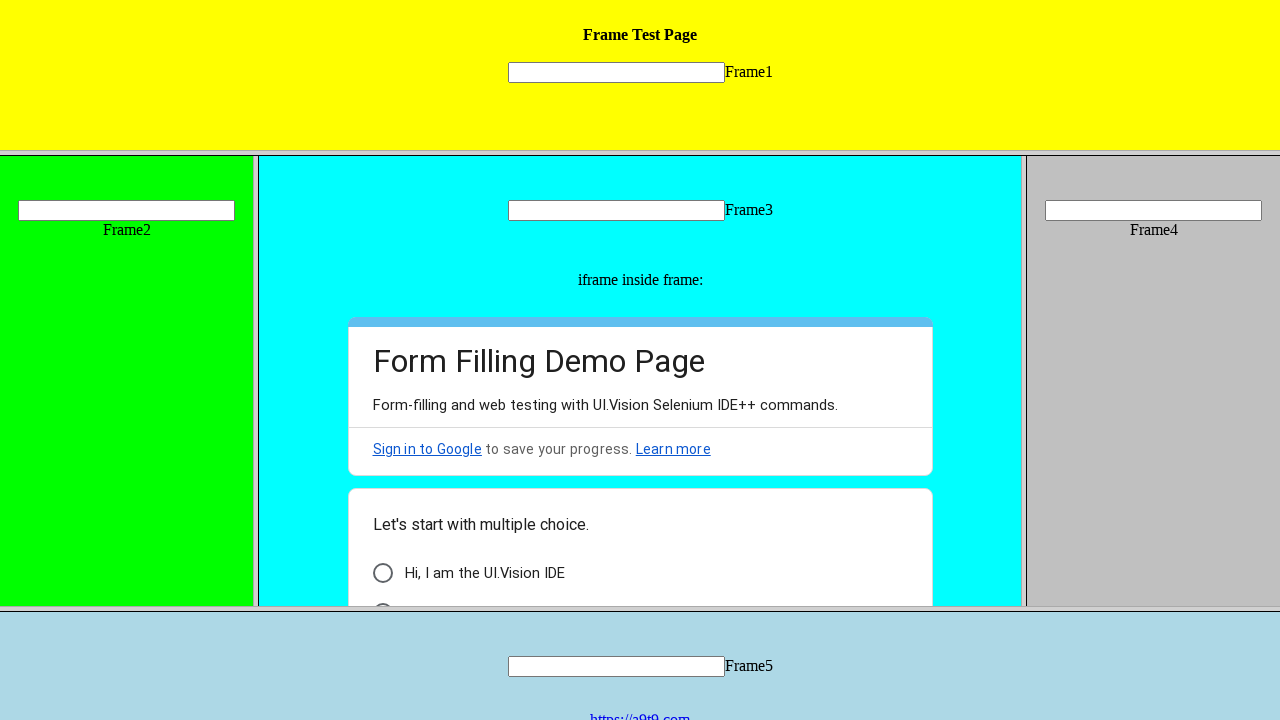

Located frame 3 by URL
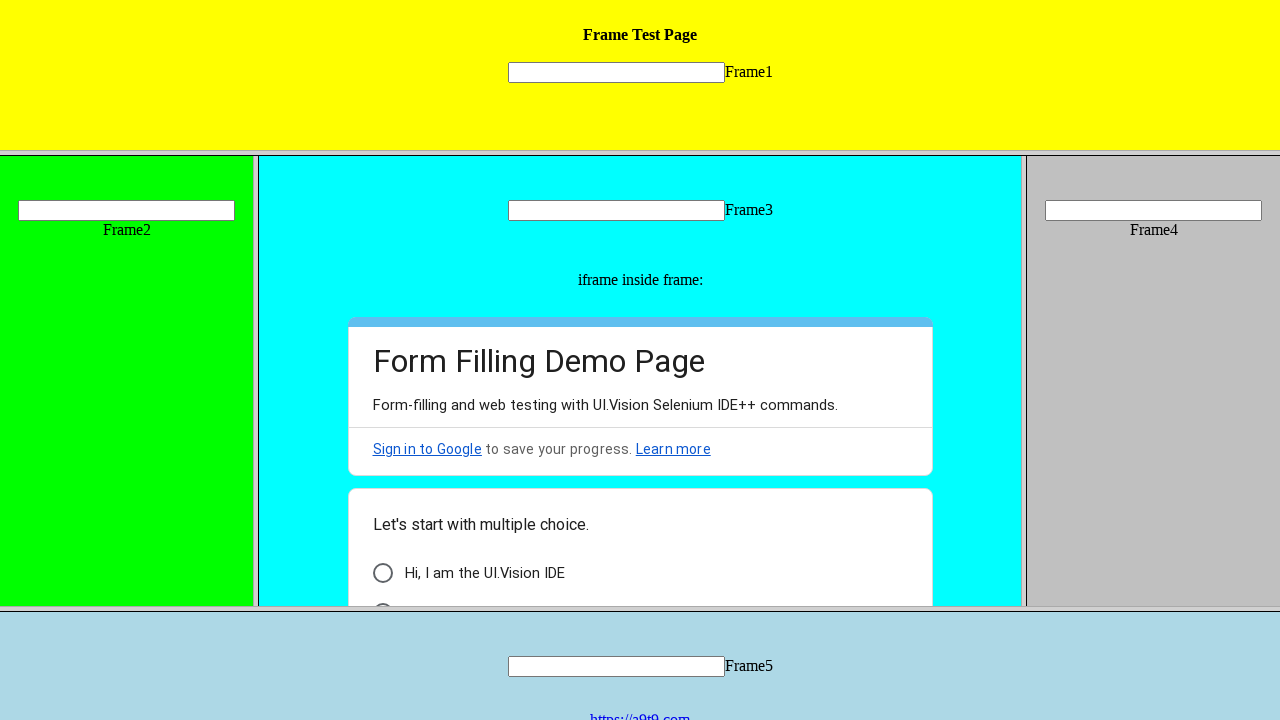

Filled text field in frame 3 with 'Hello' on [name="mytext3"]
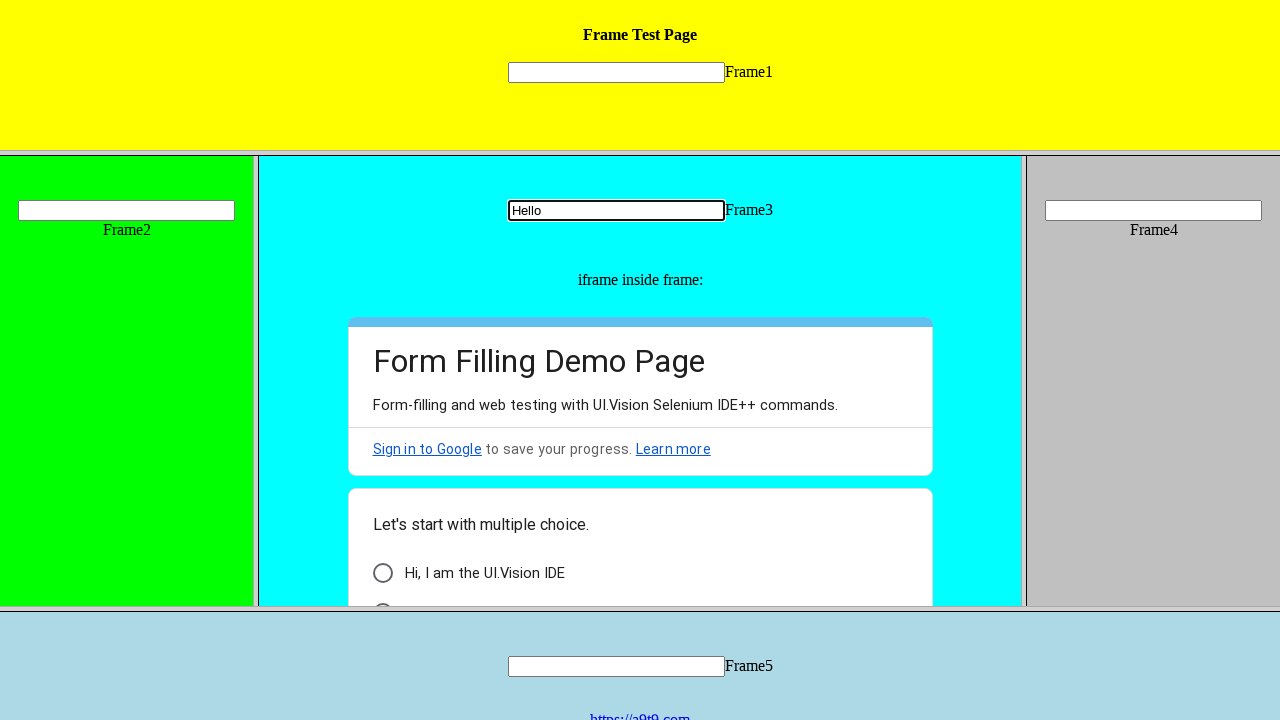

Retrieved child frames from frame 3
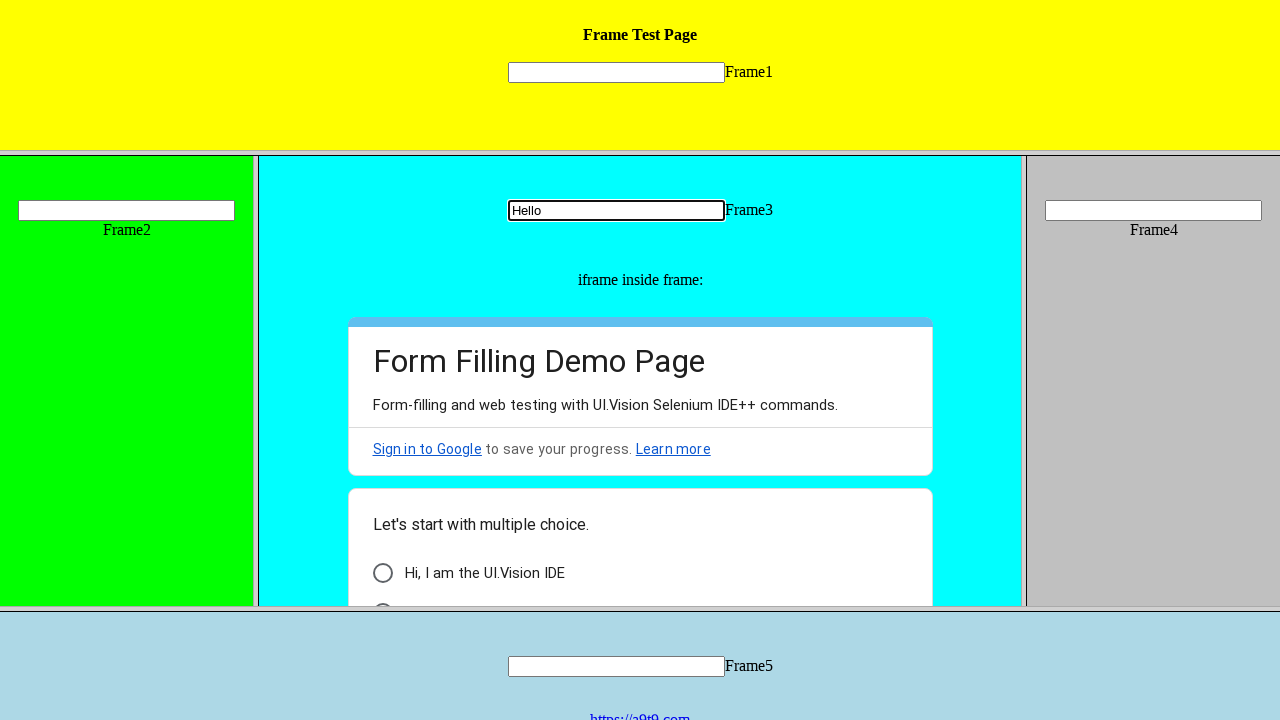

Checked checkbox in first nested child frame at (382, 573) on [class="AB7Lab Id5V1"] >> nth=0
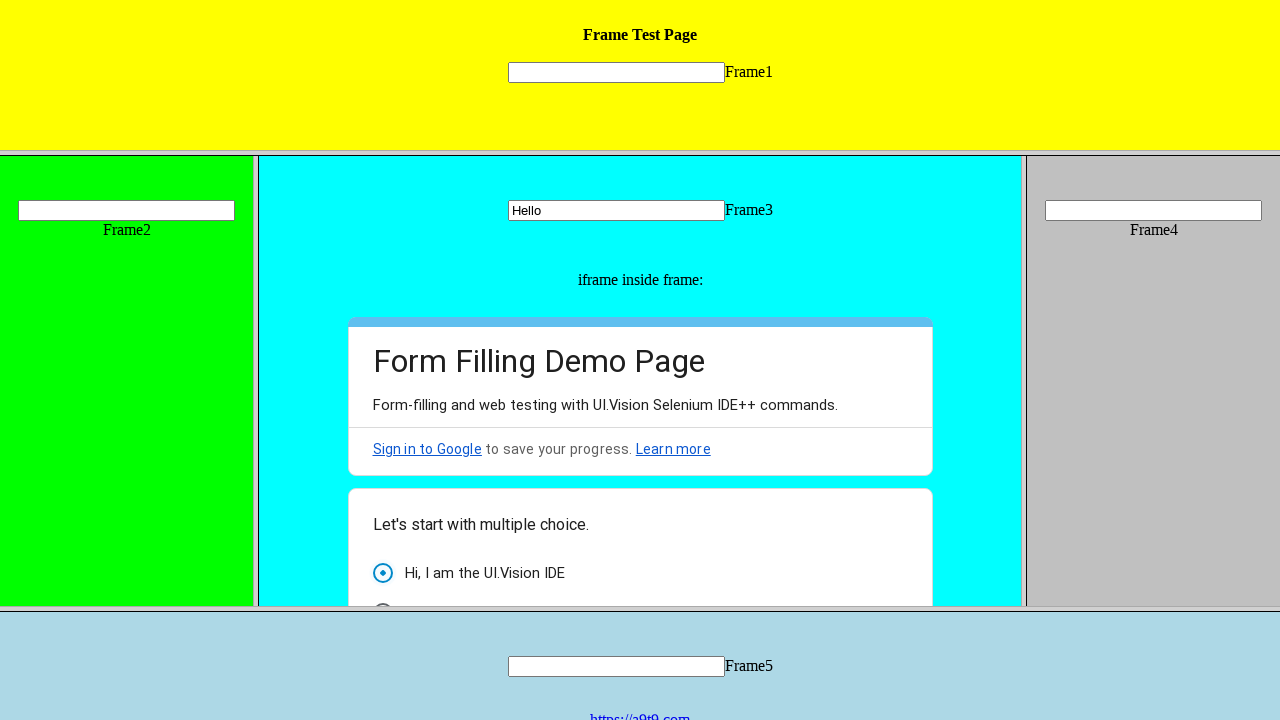

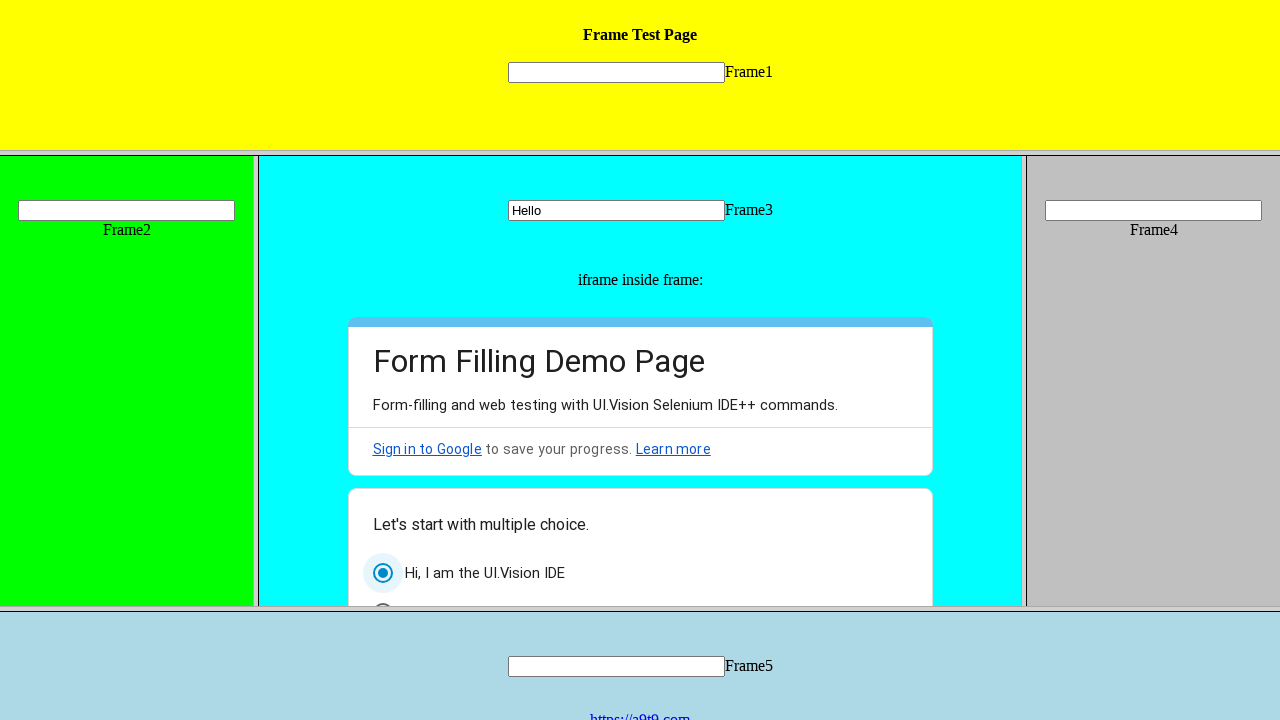